Tests selecting an option from a dropdown using Playwright's built-in select_option method by visible text, then verifies the correct option is selected.

Starting URL: https://the-internet.herokuapp.com/dropdown

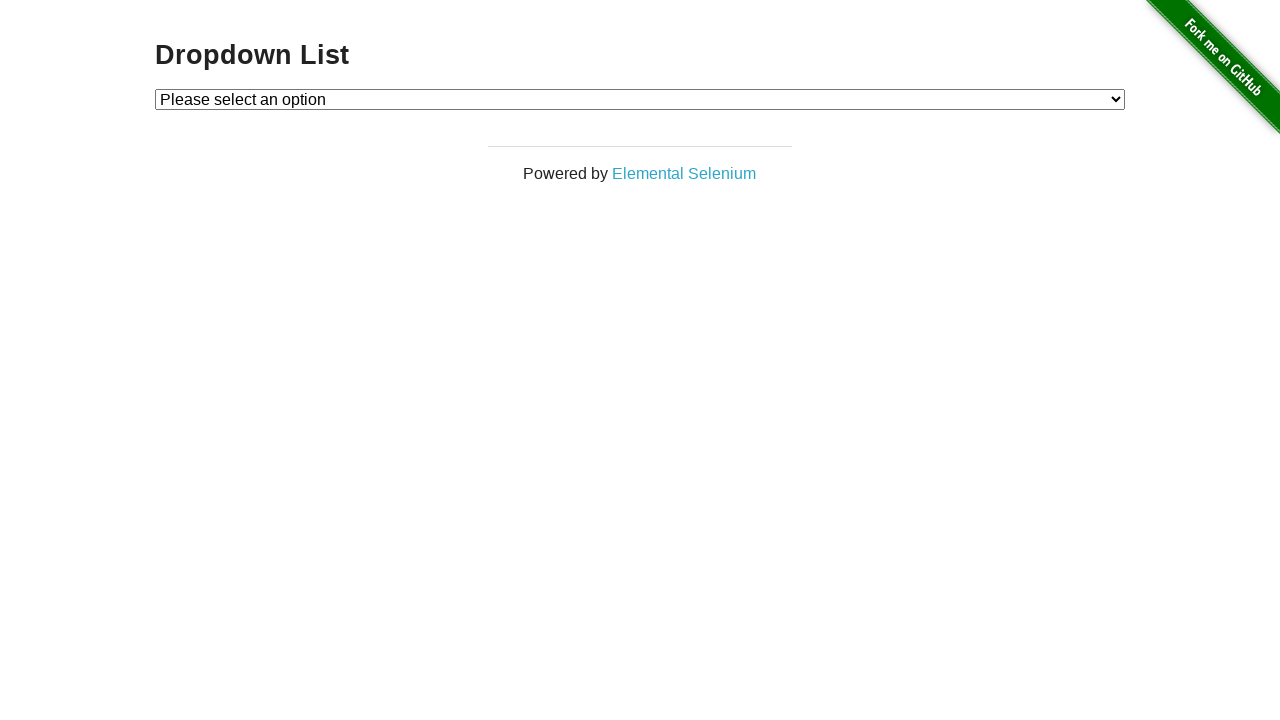

Located dropdown element with id 'dropdown'
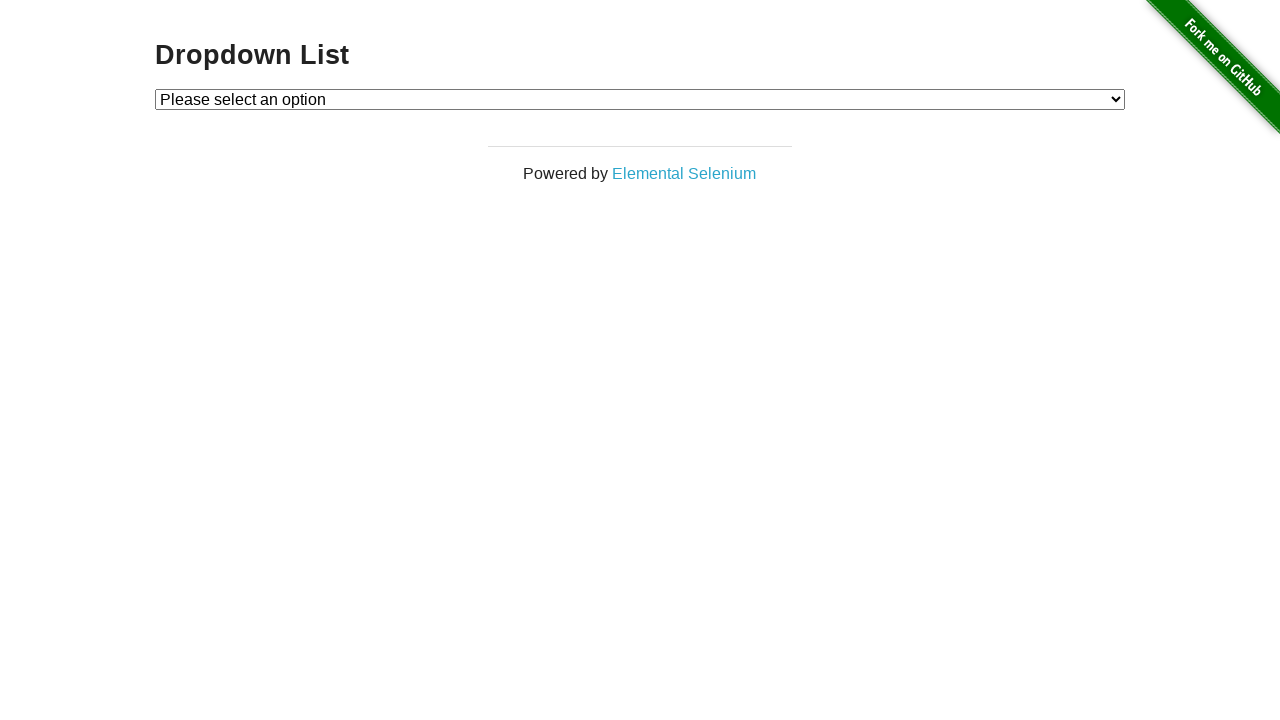

Selected 'Option 1' from dropdown using visible text on #dropdown
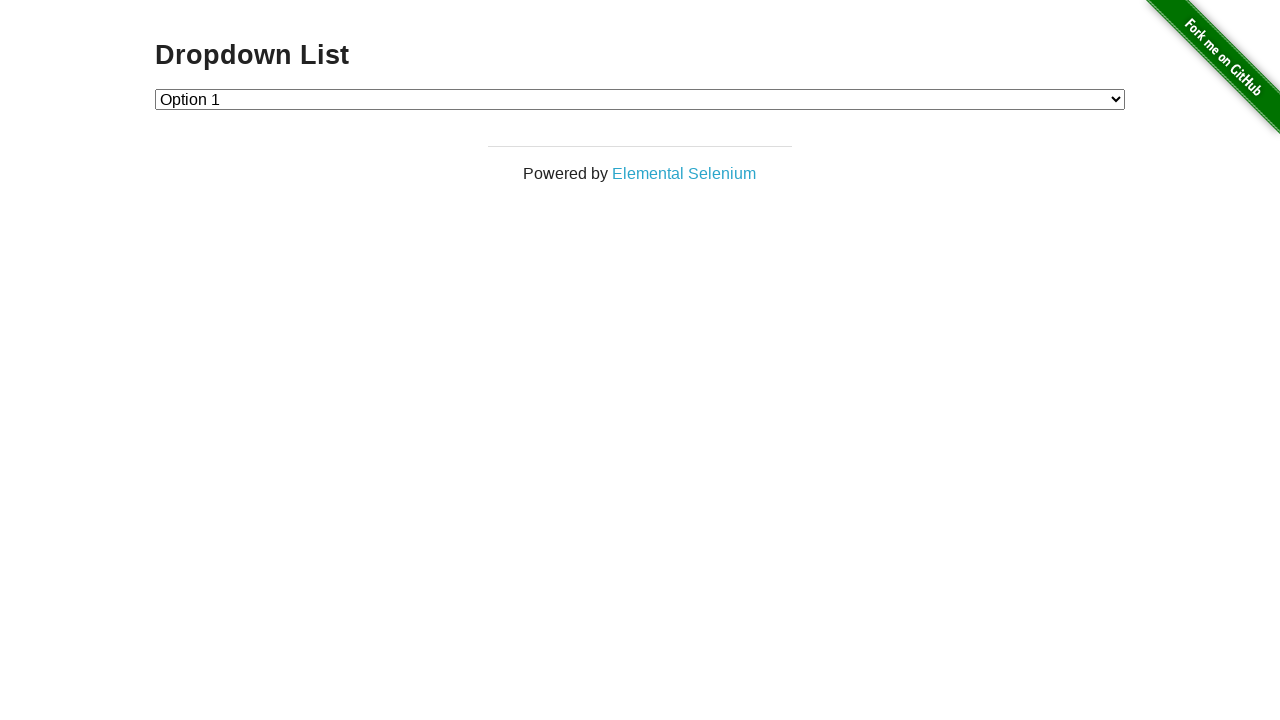

Retrieved text content of selected dropdown option
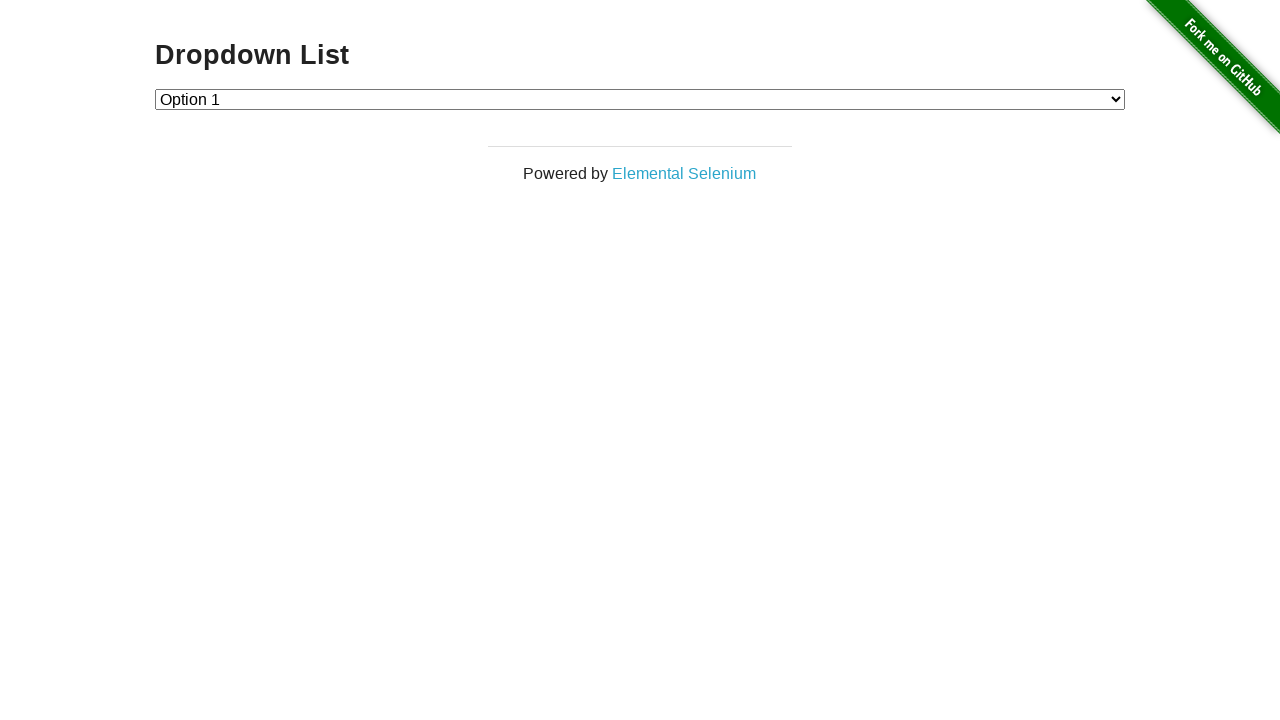

Verified that 'Option 1' is the selected option
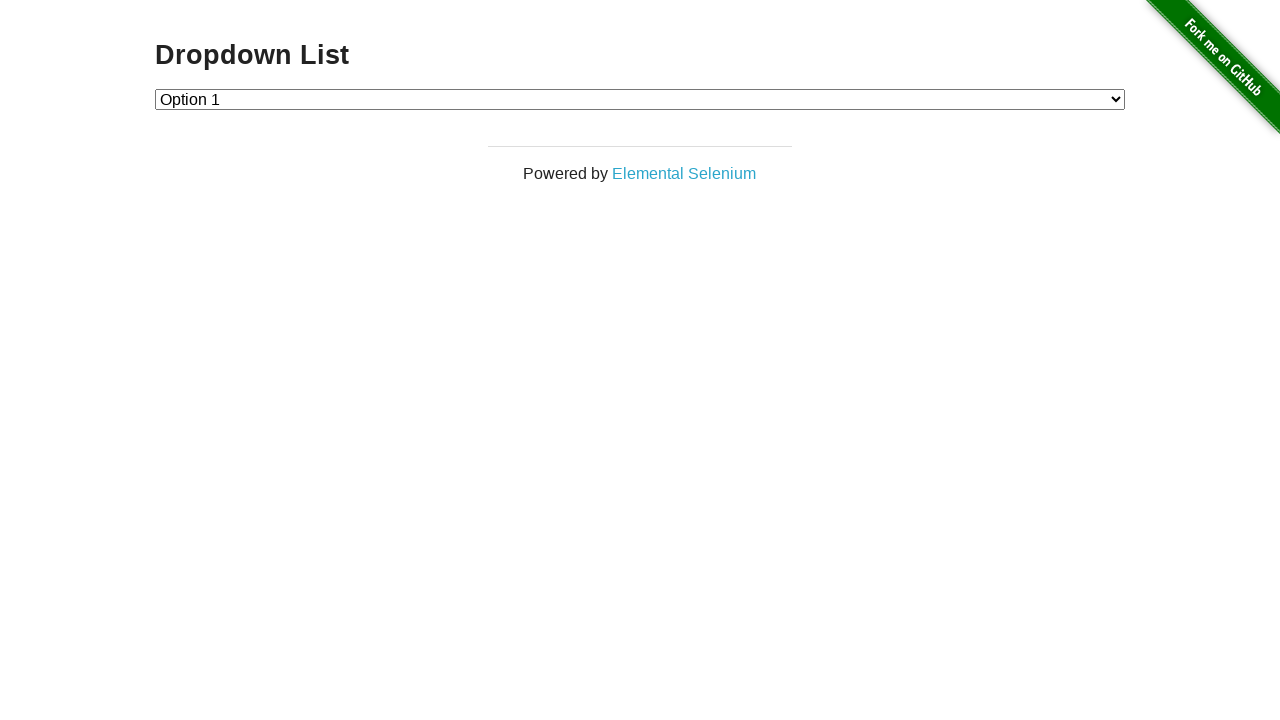

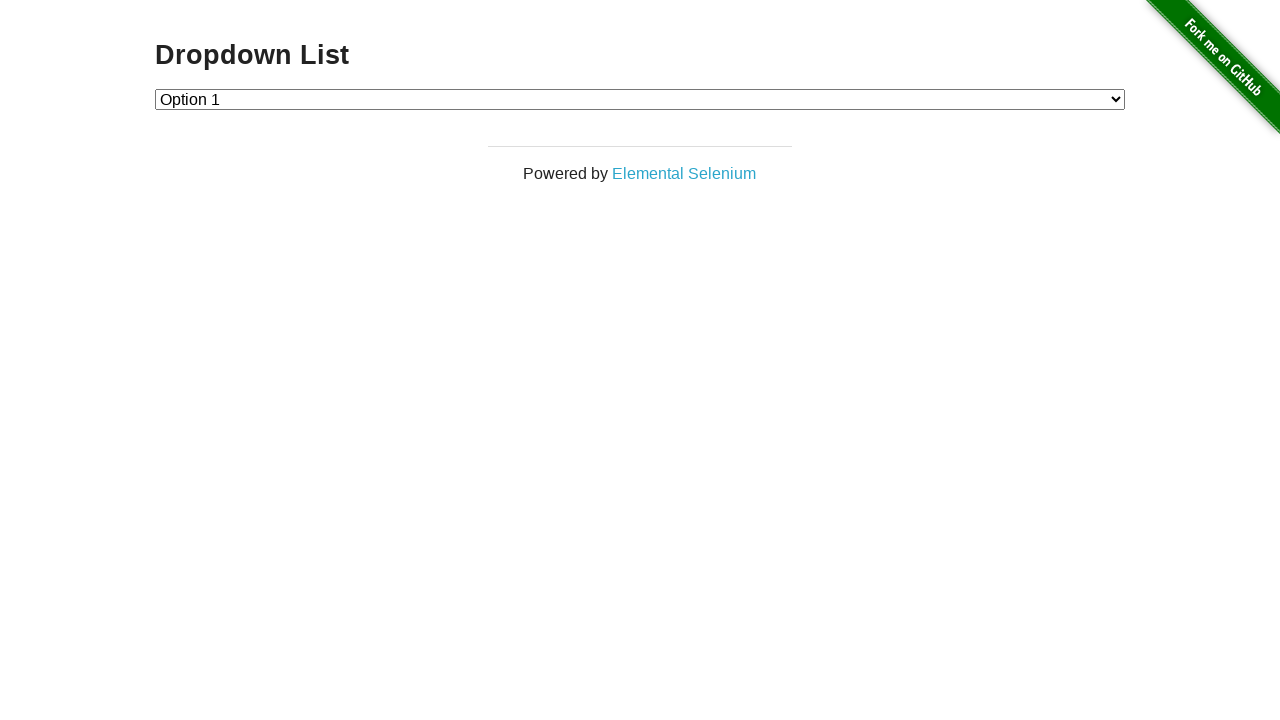